Tests autocomplete functionality by entering text in an autocomplete field and selecting a radio button option on a practice automation page

Starting URL: https://rahulshettyacademy.com/AutomationPractice/

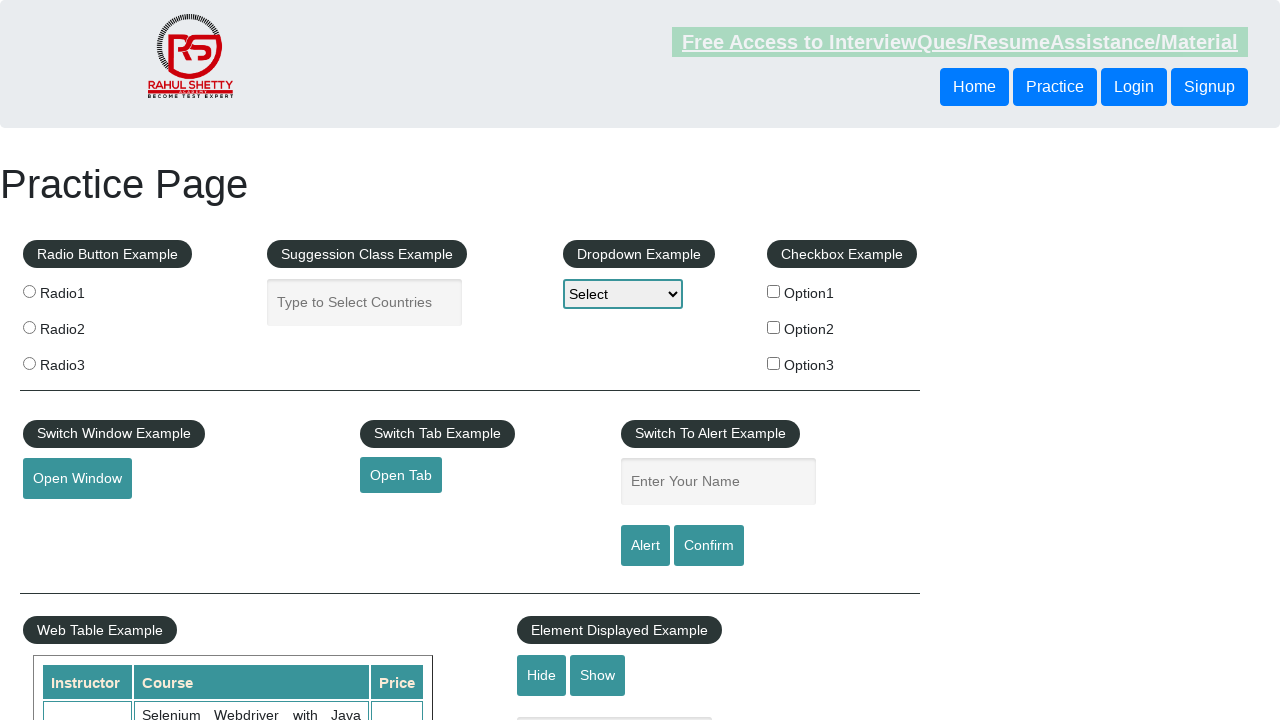

Filled autocomplete field with 'saisushma' on #autocomplete
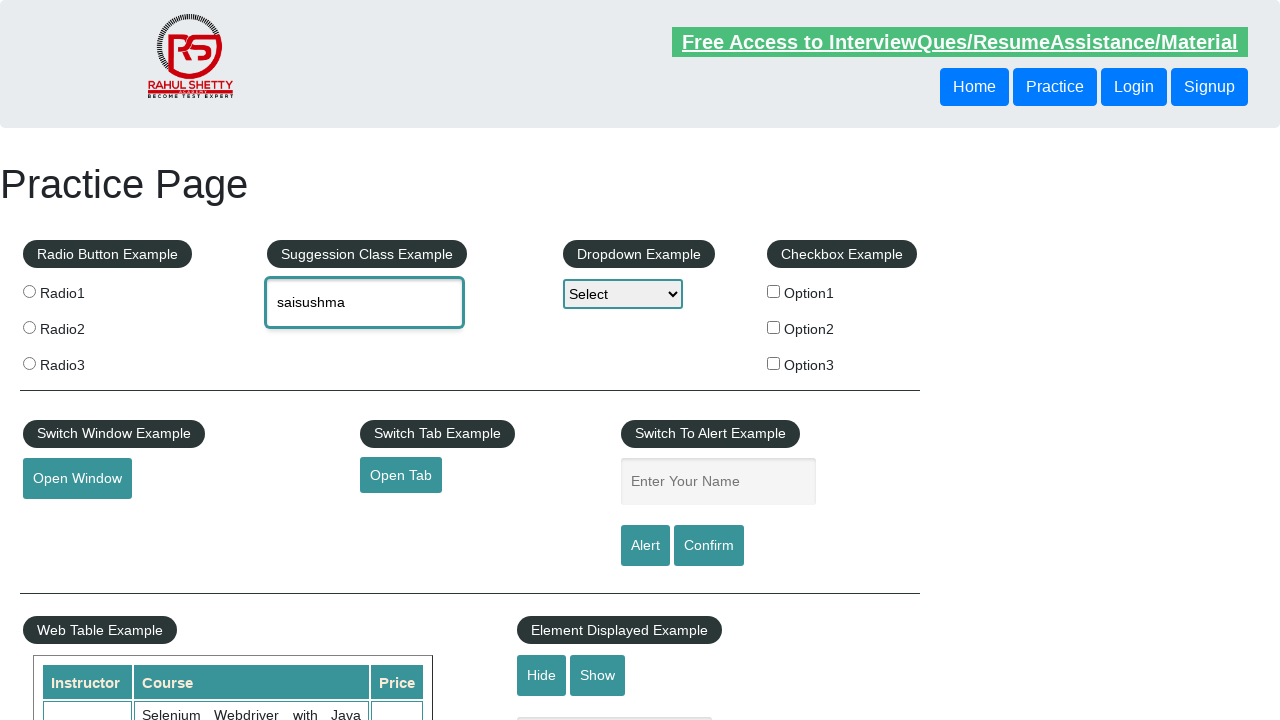

Selected radio button option 'radio2' at (29, 327) on input[value='radio2']
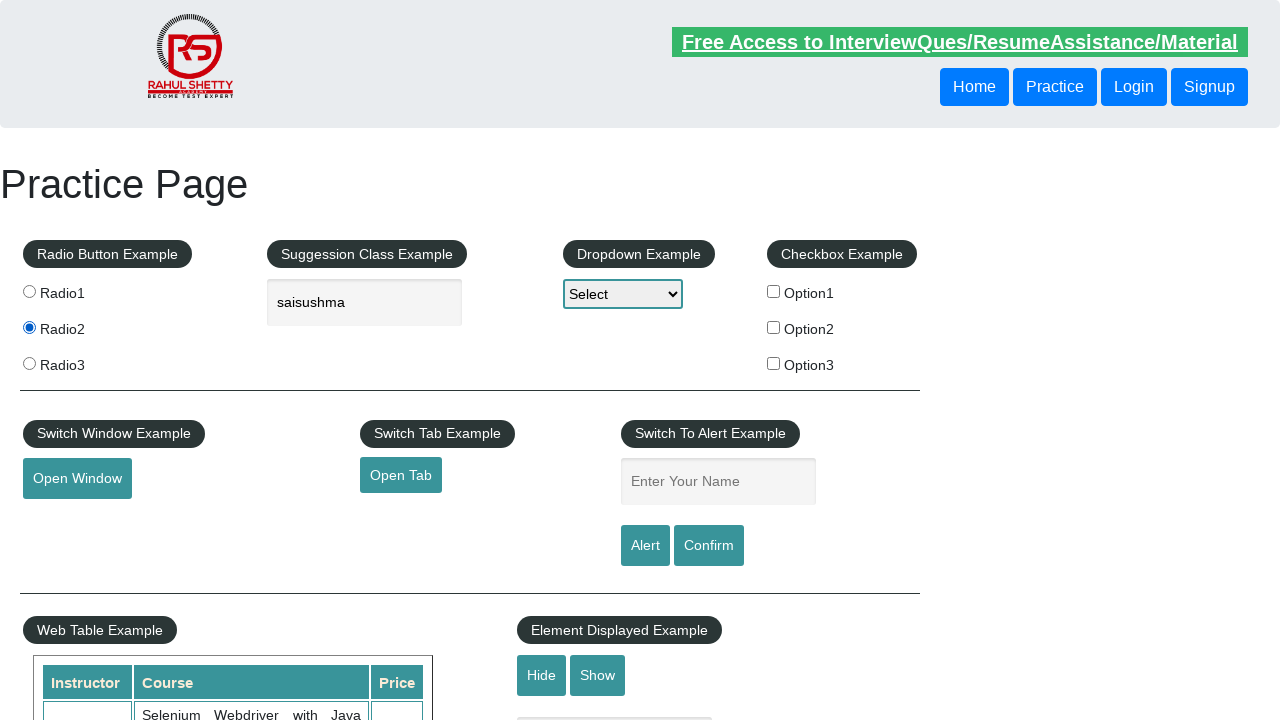

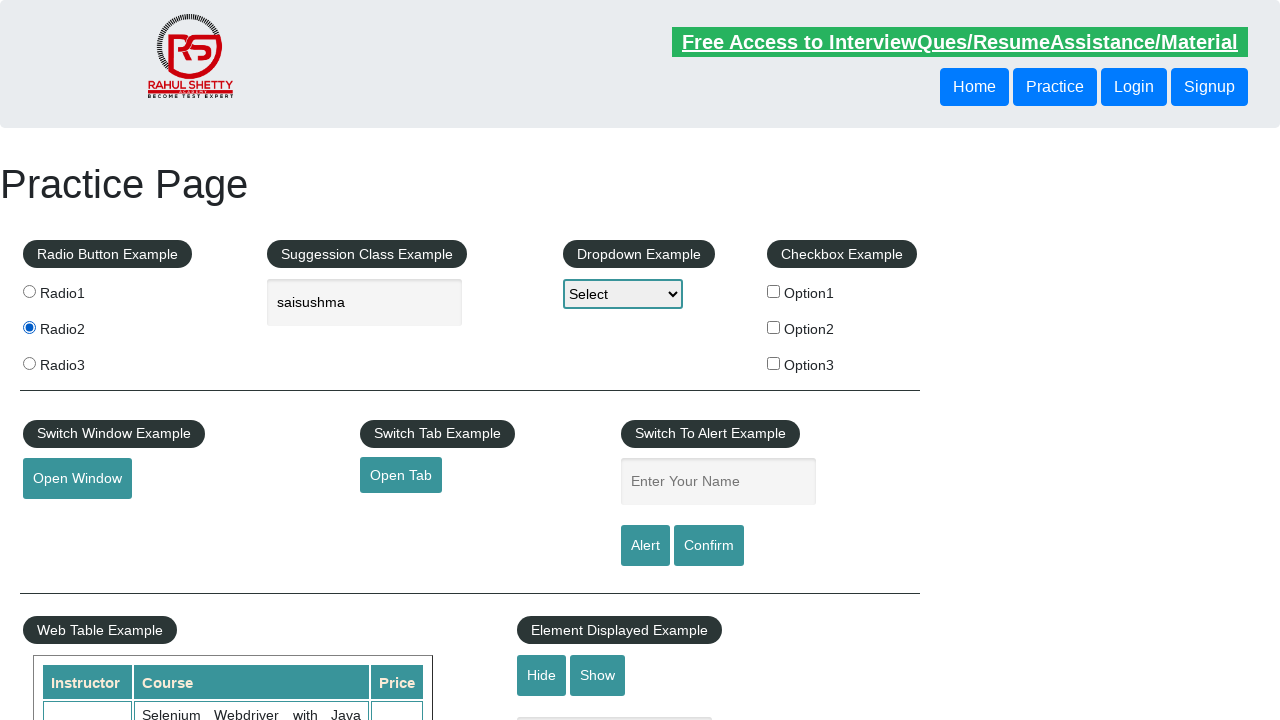